Navigates to a page with shifting content menu and locates the Portfolio button element to verify it exists

Starting URL: https://the-internet.herokuapp.com/shifting_content/menu?mode=random

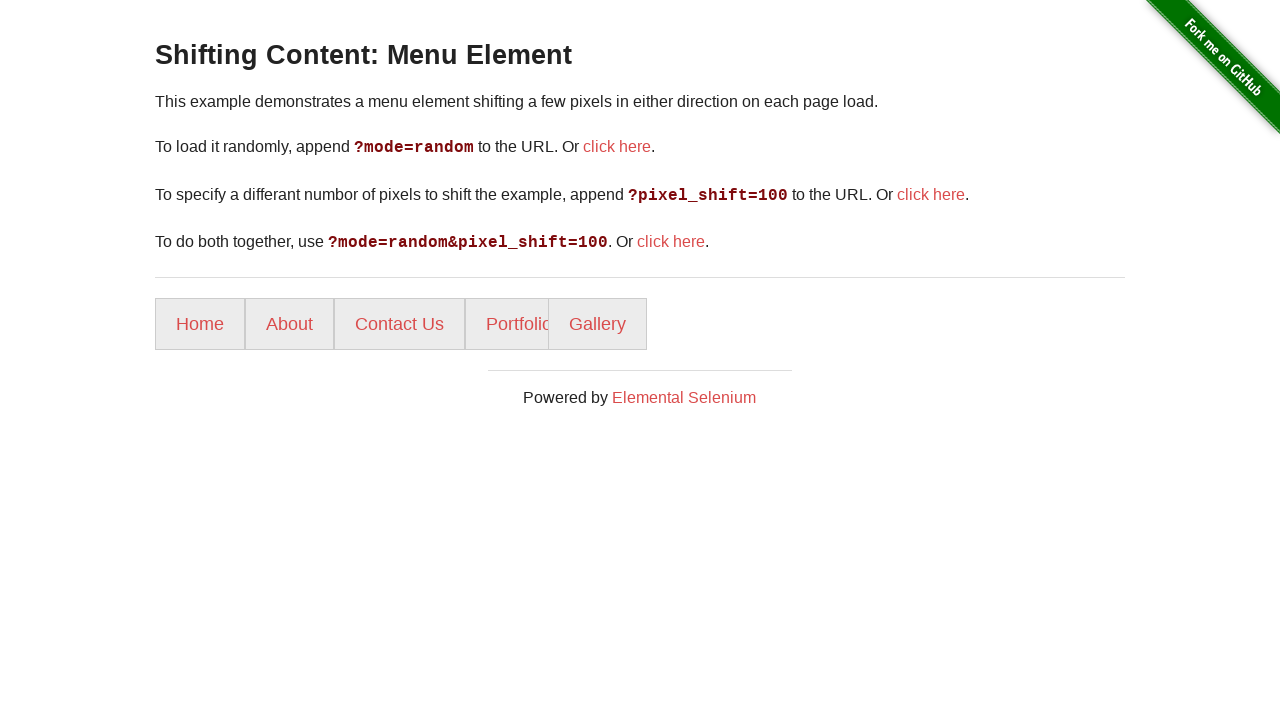

Navigated to shifting content menu page
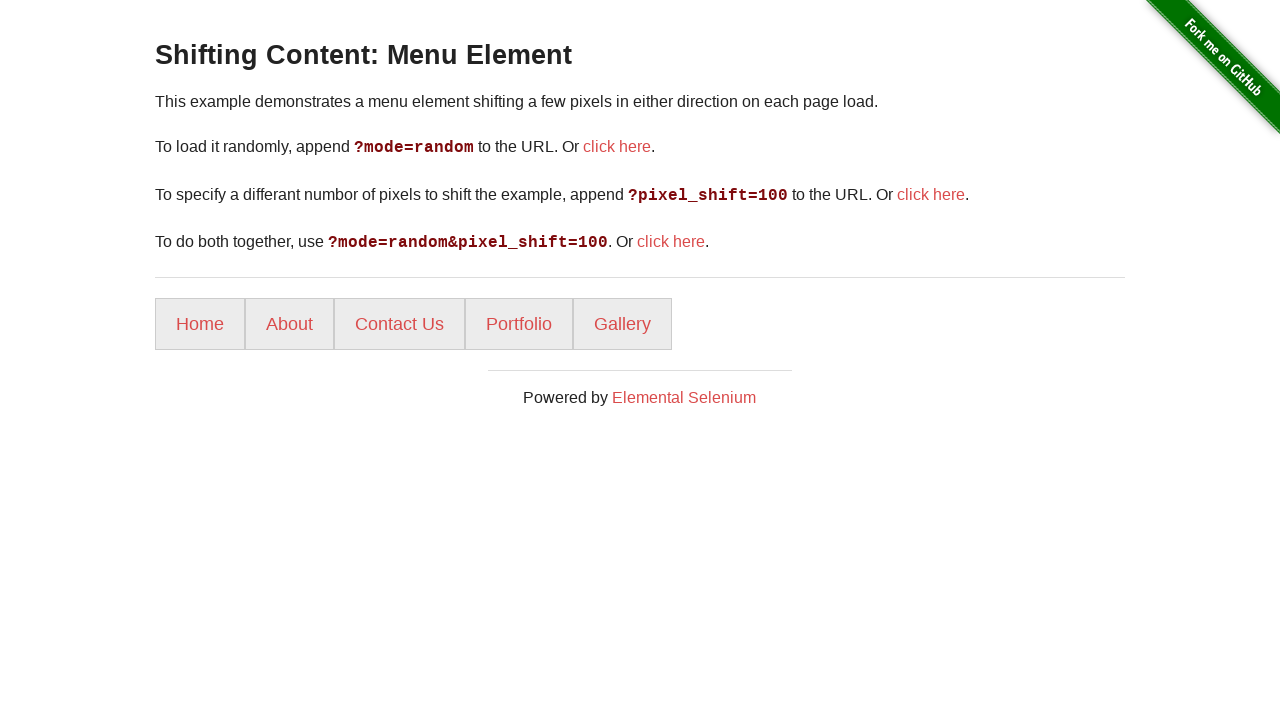

Located Portfolio button element
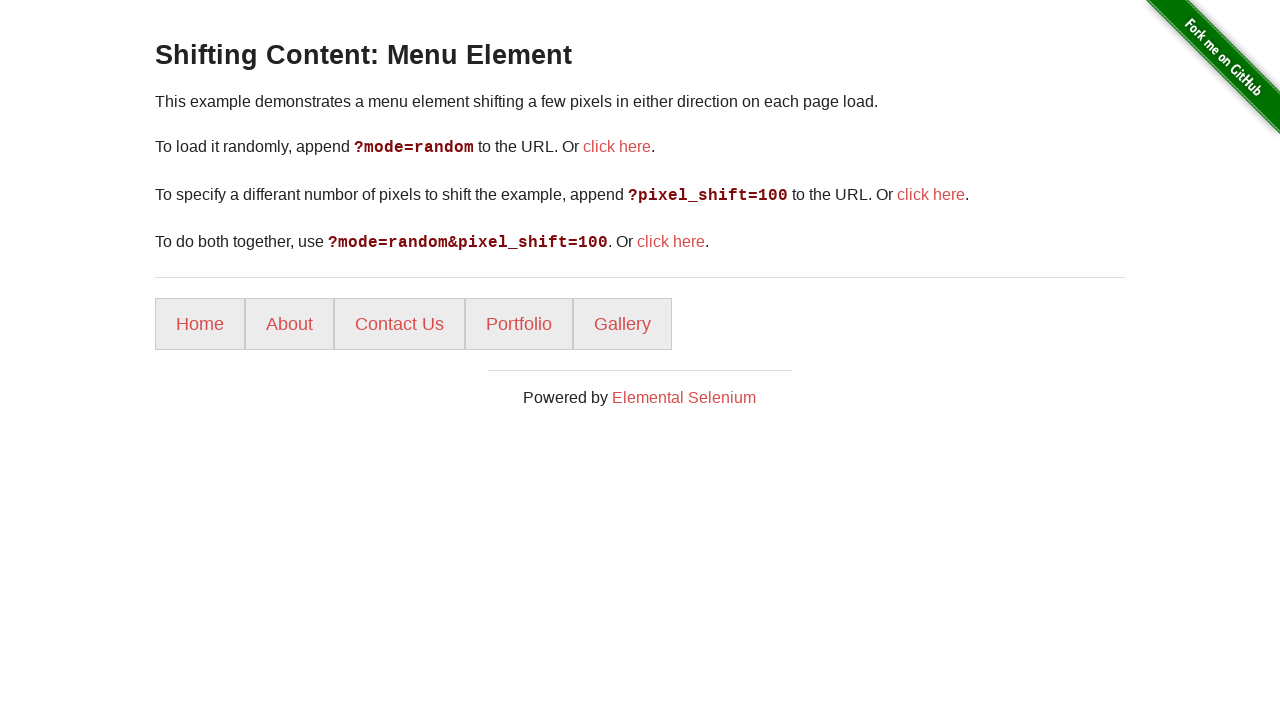

Portfolio button became visible
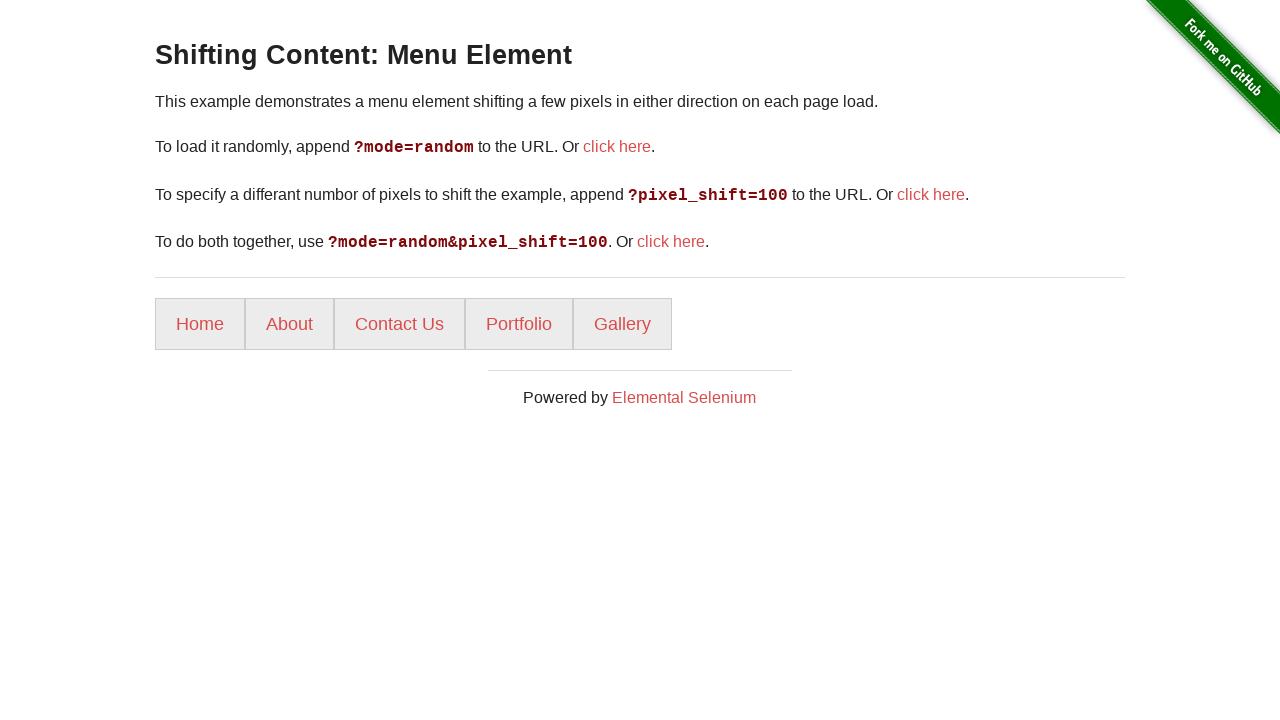

Verified Portfolio button text content is 'Portfolio'
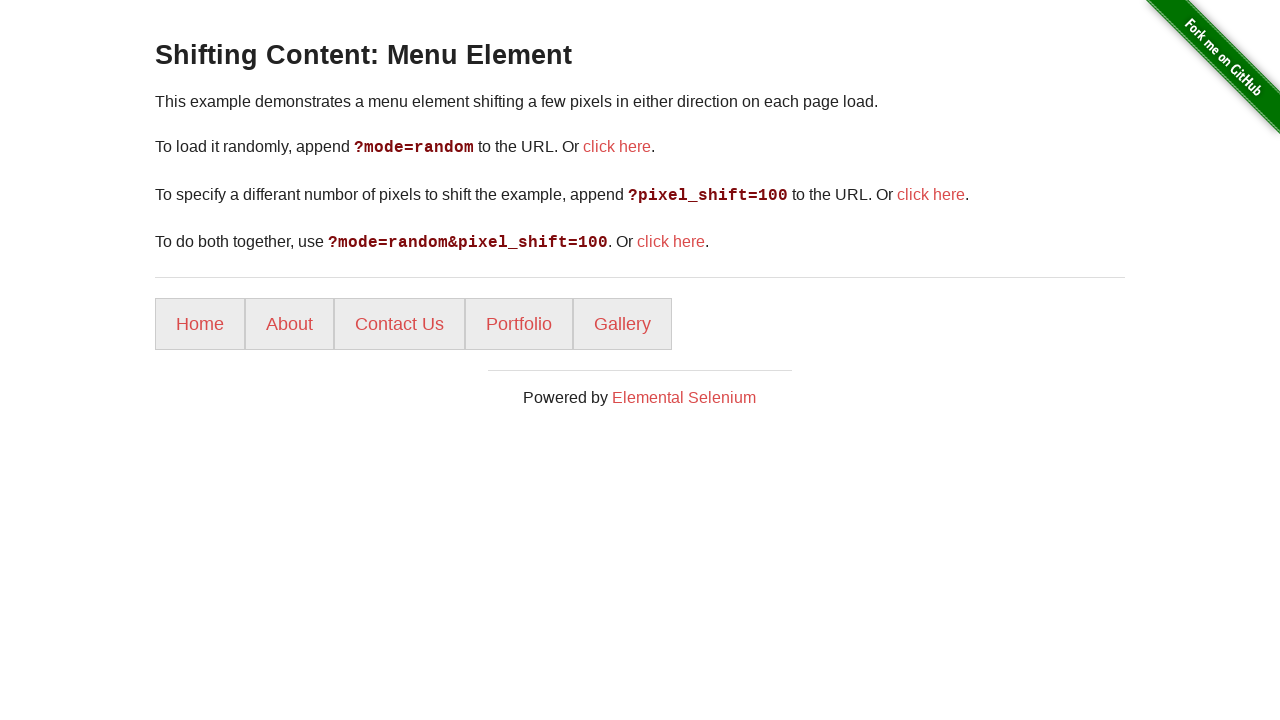

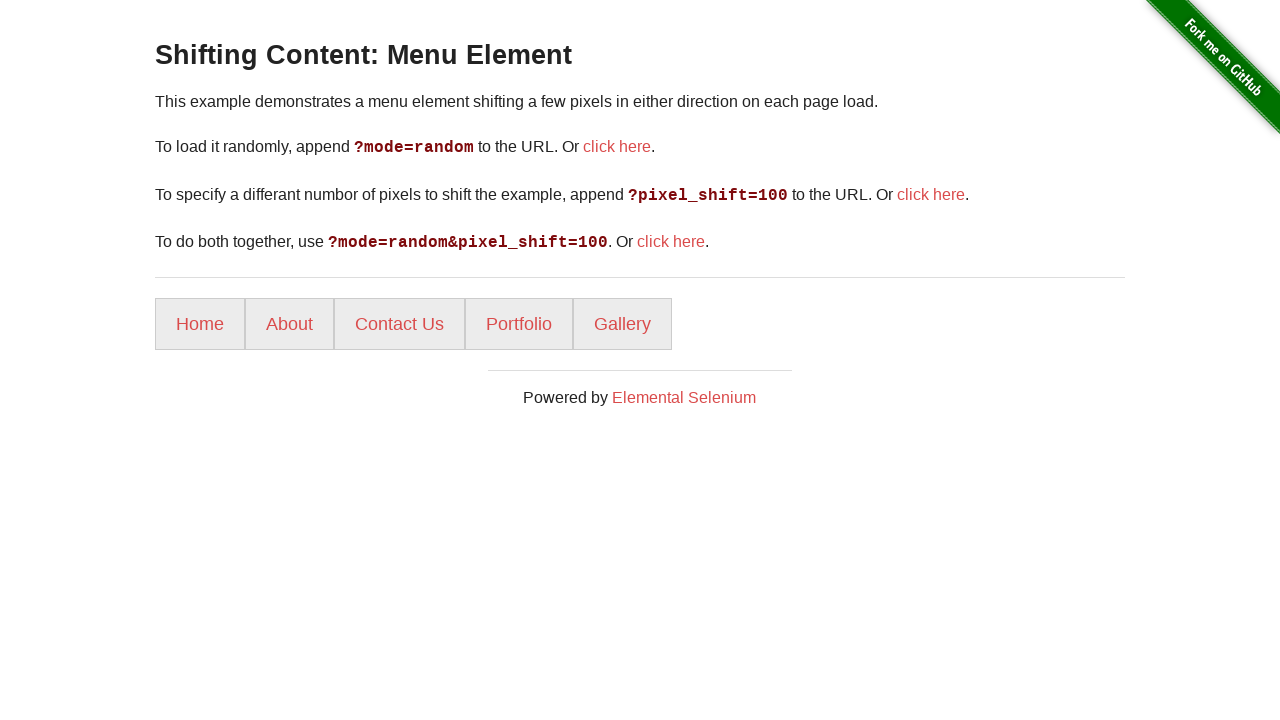